Navigates to the UX blog post and verifies the page title contains "Daniel Roe"

Starting URL: https://roe.dev/blog/good-ux-and-giving-birth

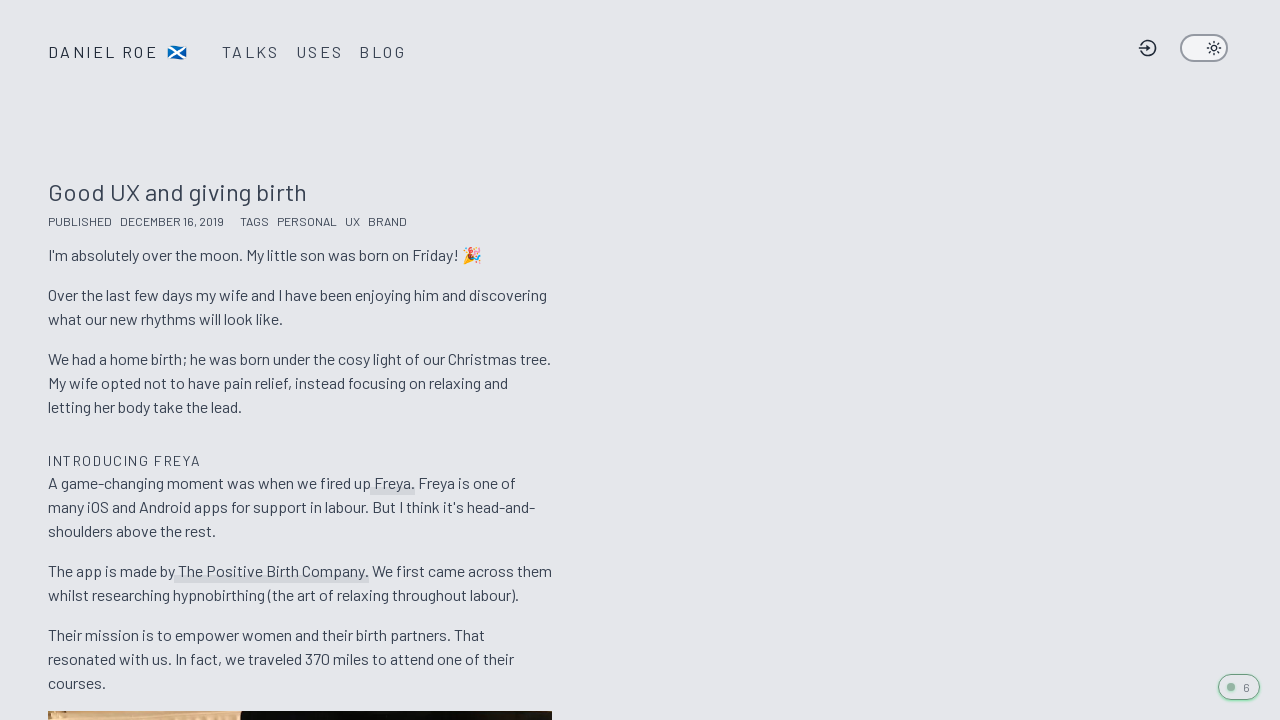

Navigated to /blog/good-ux-and-giving-birth
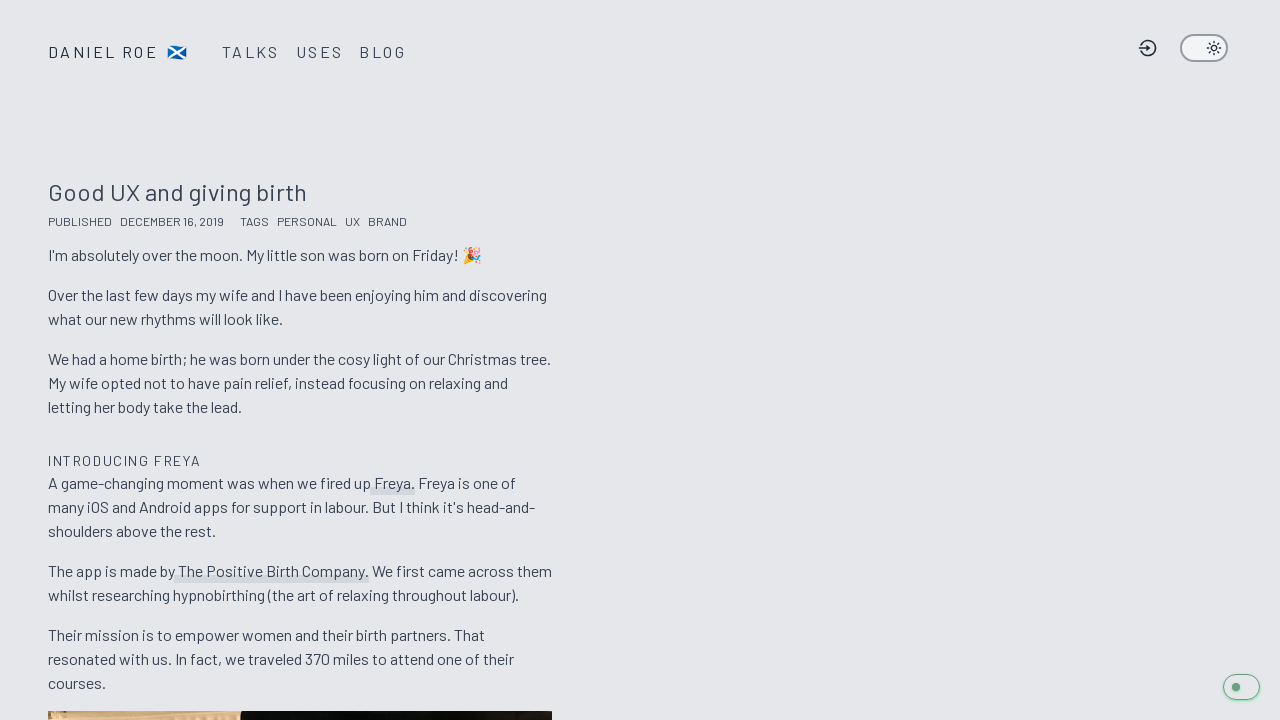

Located page title element
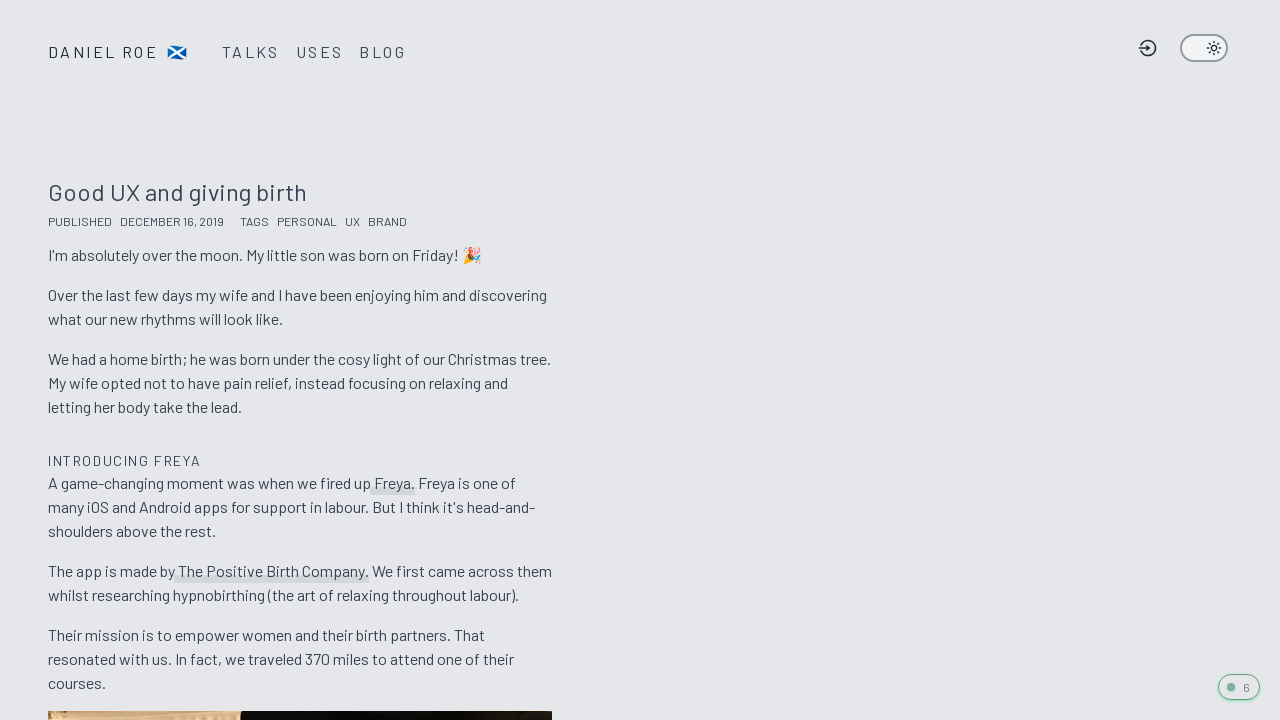

Verified page title contains 'Daniel Roe'
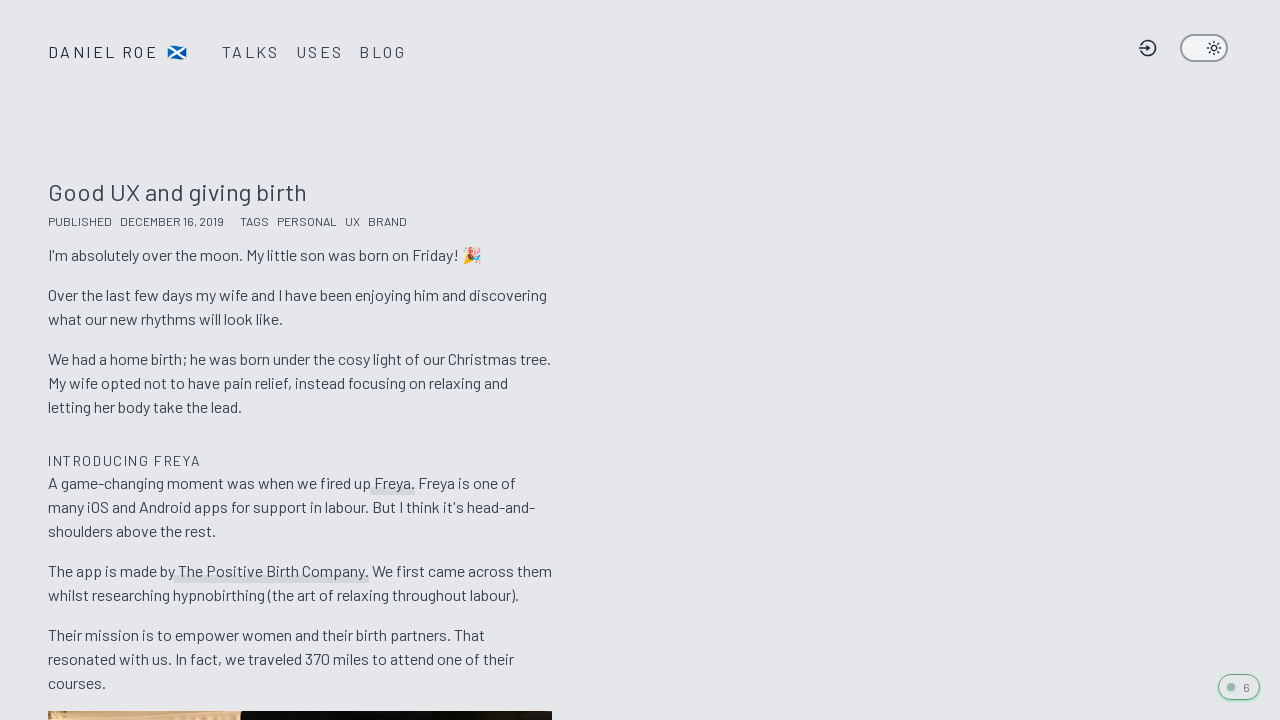

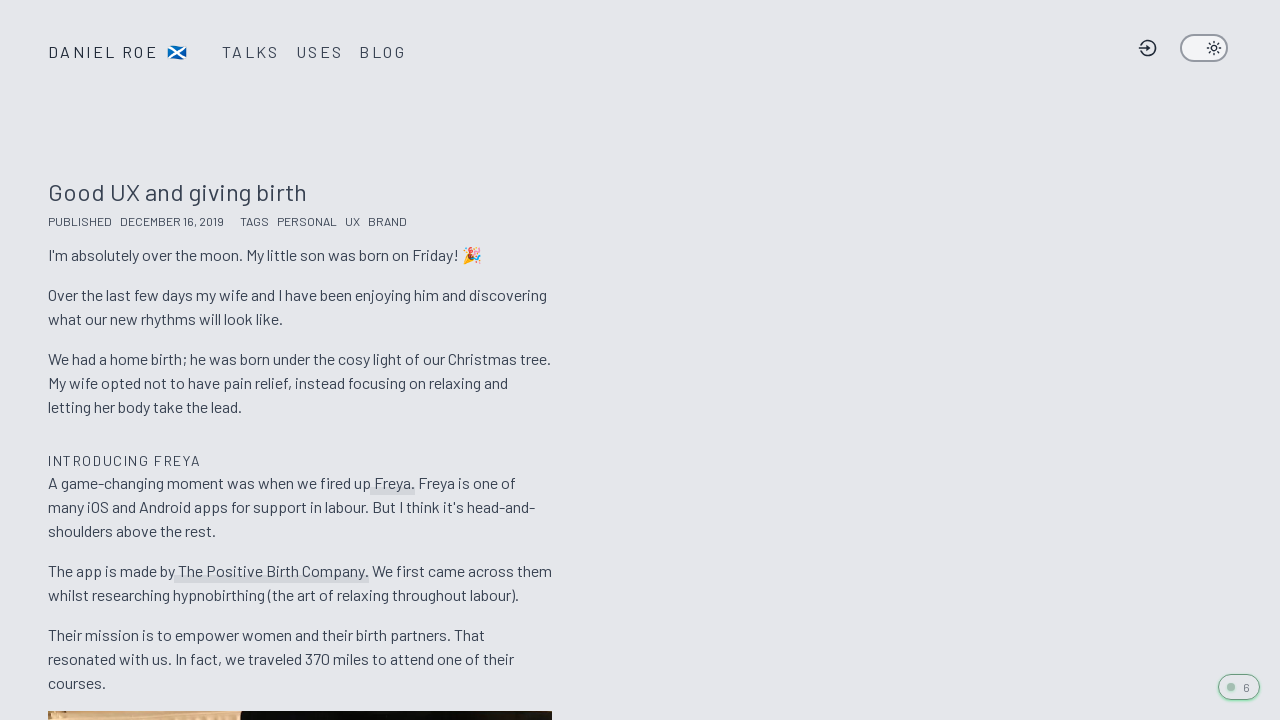